Tests dynamic loading page (hidden element variant) by clicking start button and waiting for hidden "Hello World!" text to become visible

Starting URL: https://the-internet.herokuapp.com/dynamic_loading/1

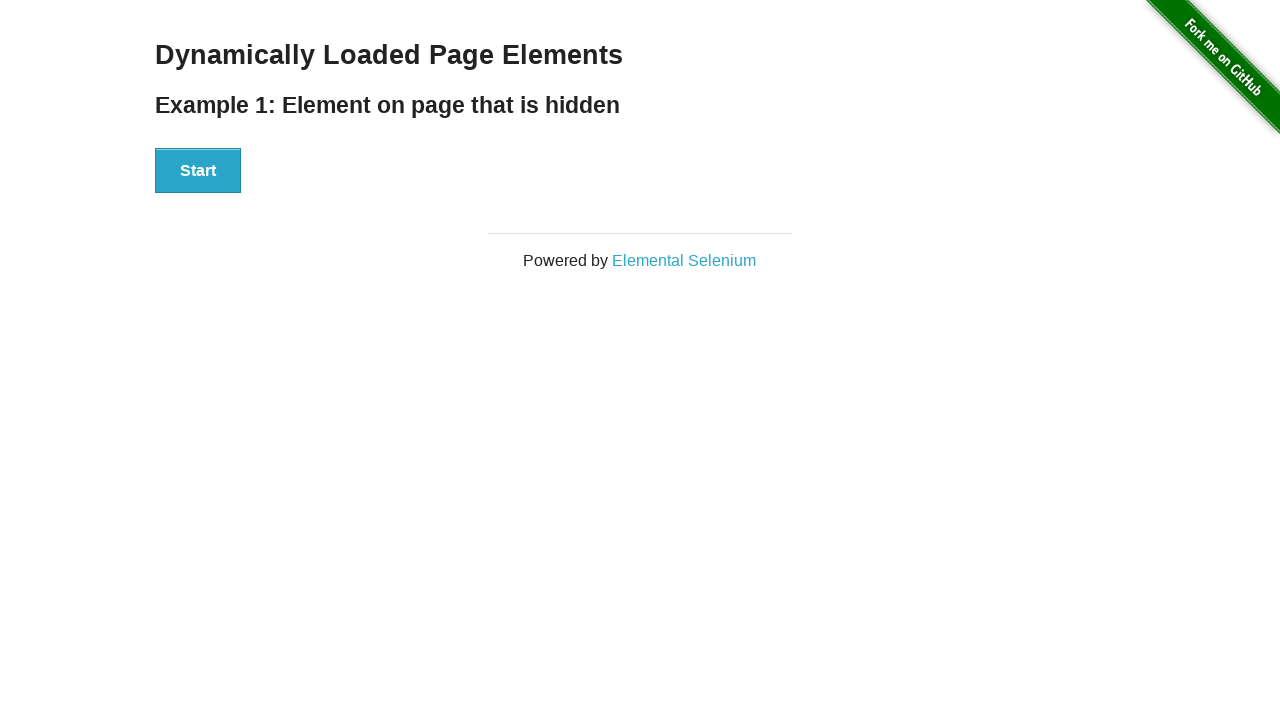

Clicked Start button to trigger dynamic loading at (198, 171) on xpath=//button
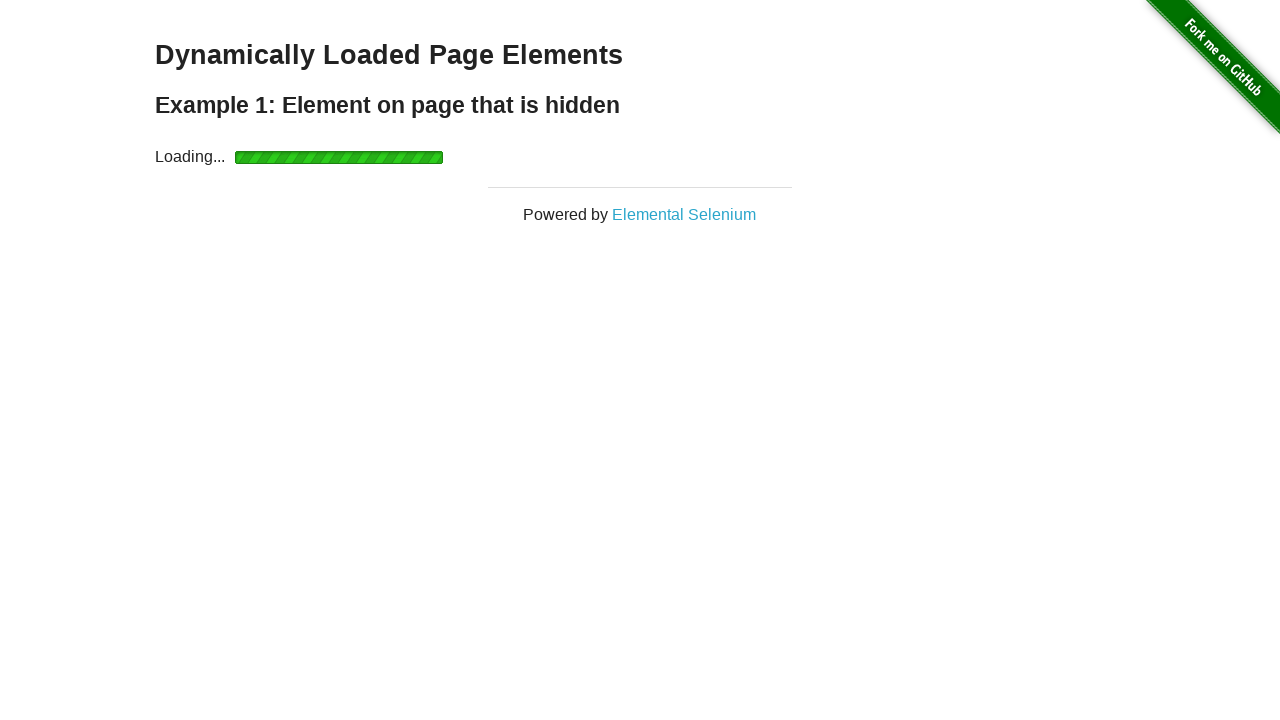

Located 'Hello World!' element
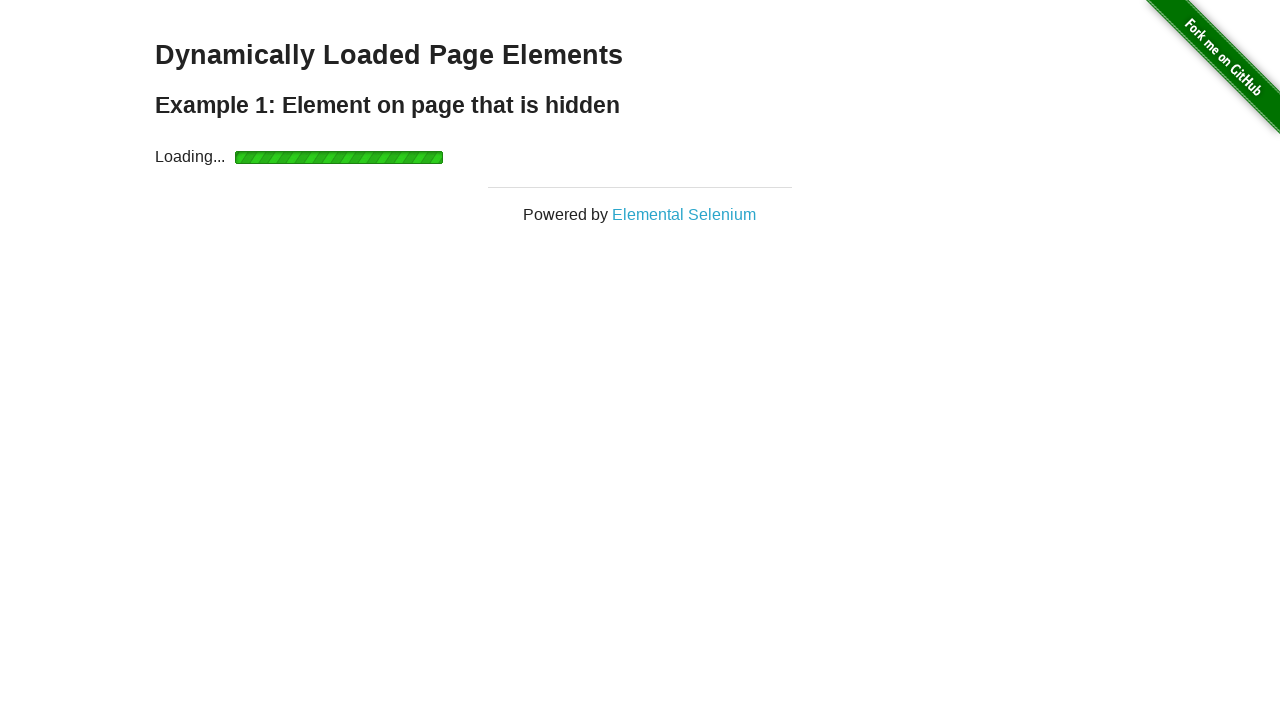

Waited for 'Hello World!' element to become visible
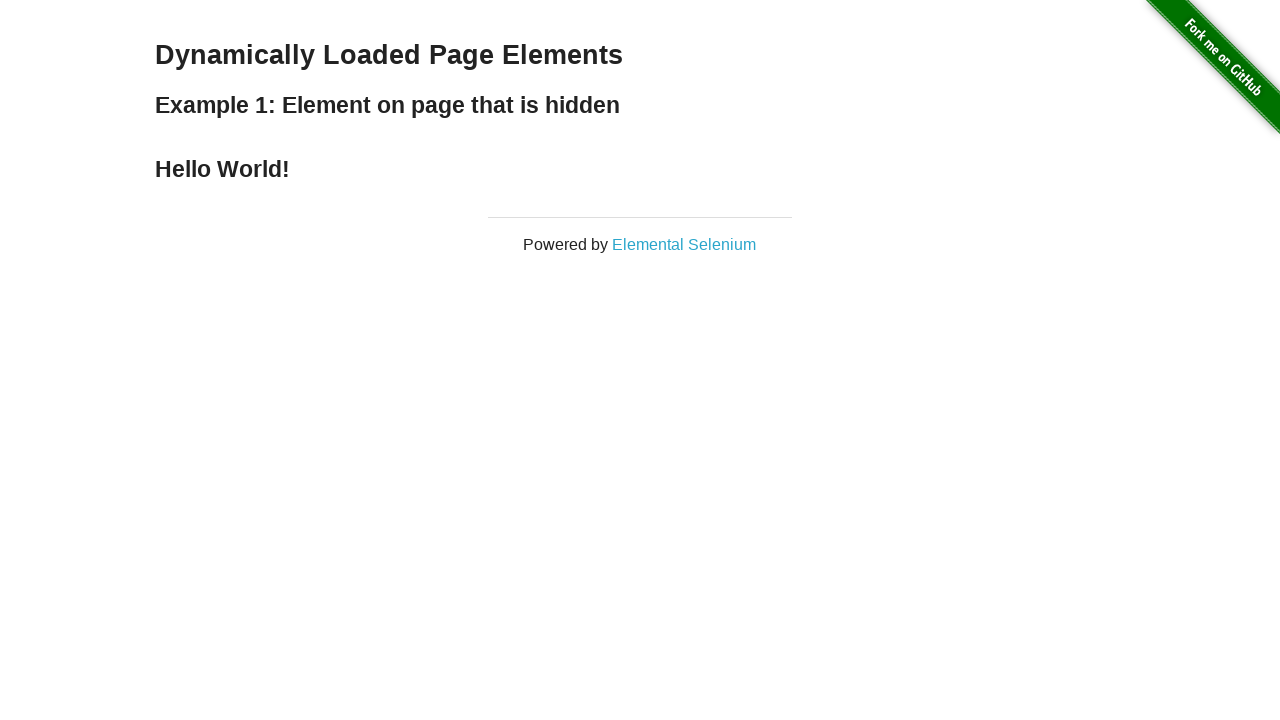

Verified 'Hello World!' text content is correct
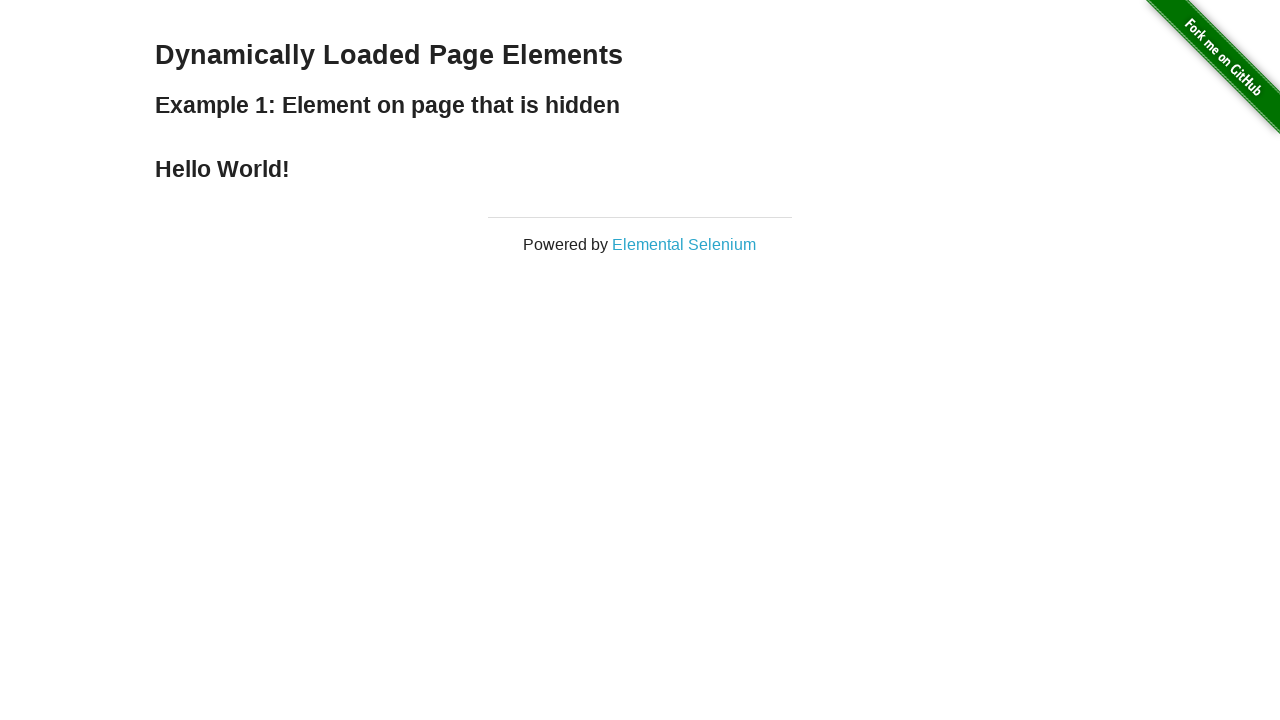

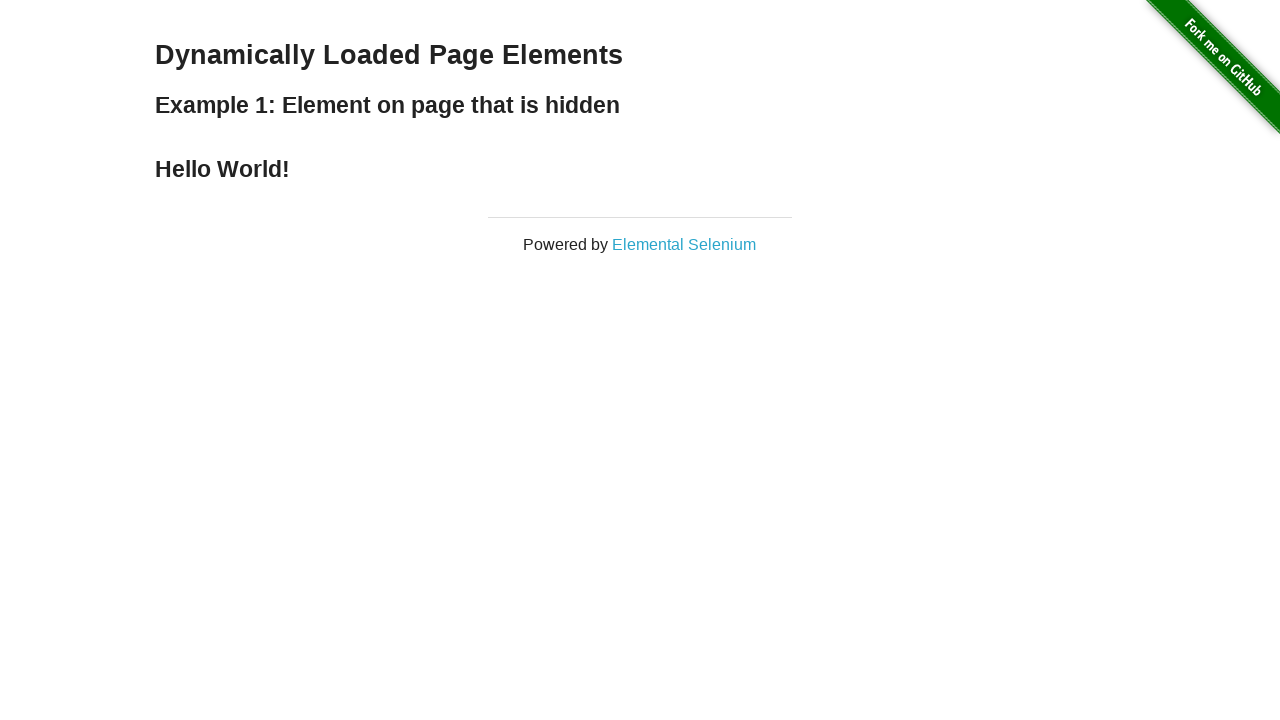